Tests that edits are cancelled when pressing Escape key

Starting URL: https://demo.playwright.dev/todomvc

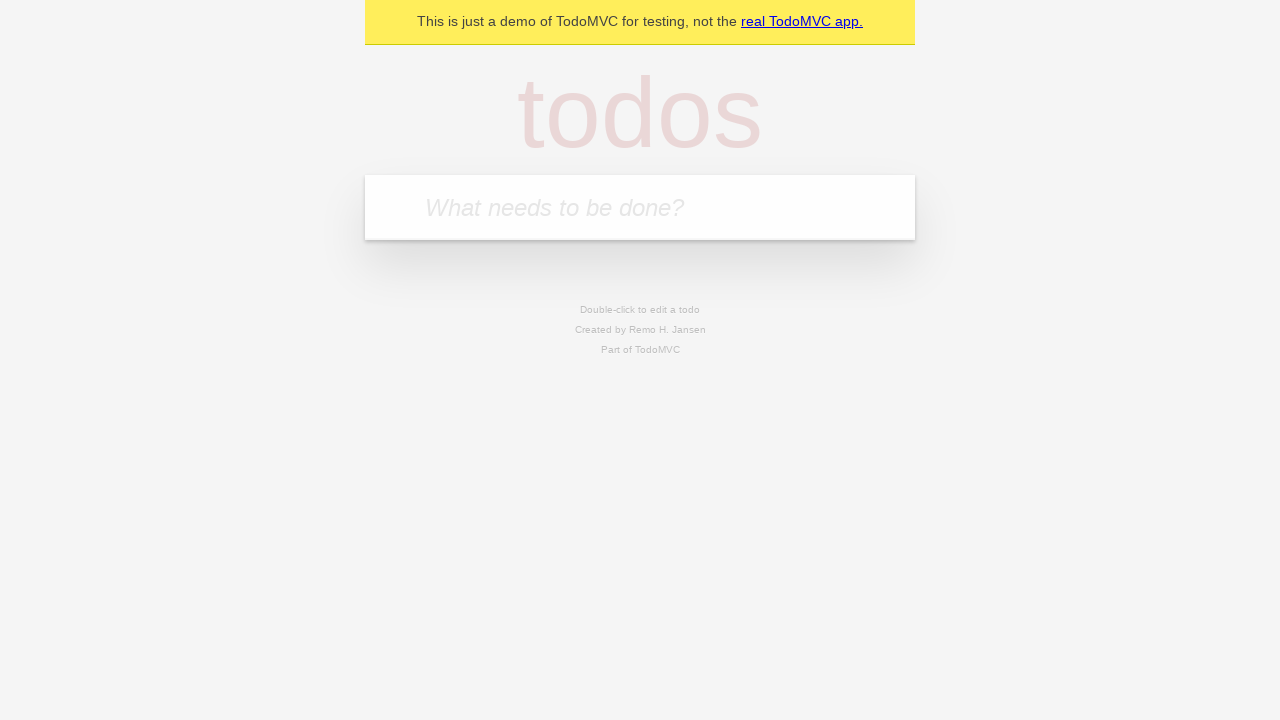

Filled first todo input with 'buy some cheese' on internal:attr=[placeholder="What needs to be done?"i]
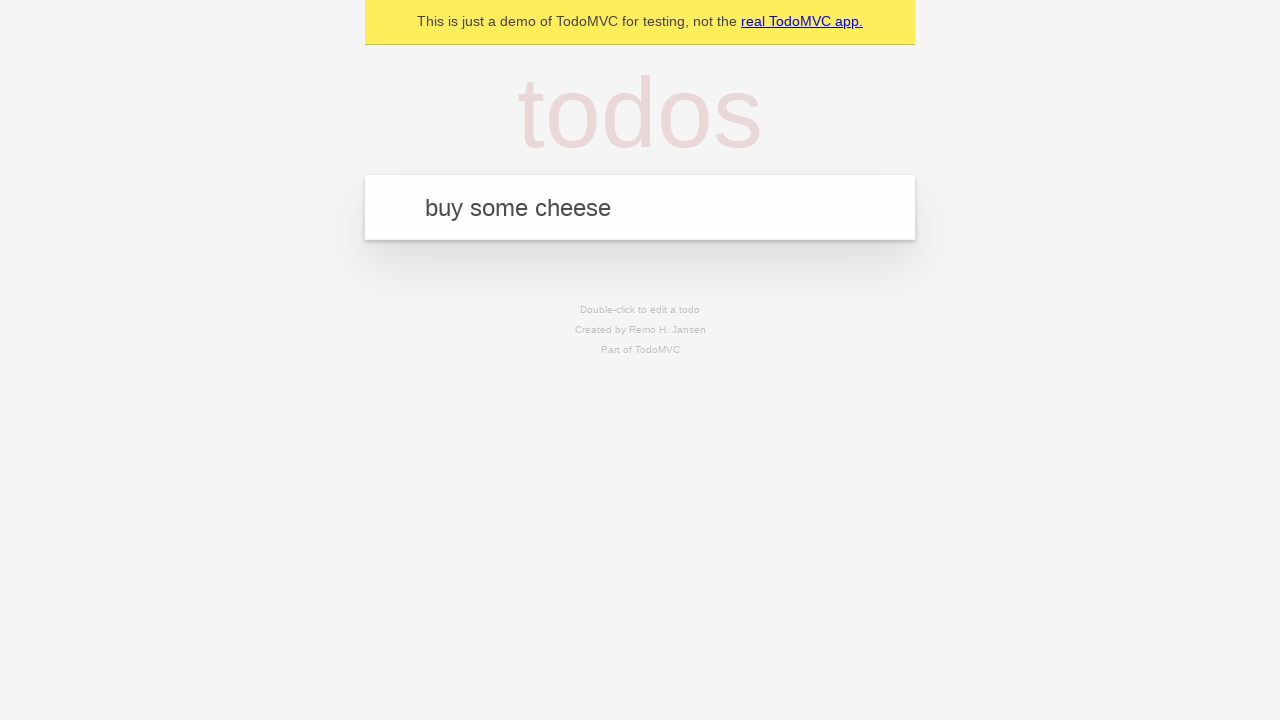

Pressed Enter to create first todo on internal:attr=[placeholder="What needs to be done?"i]
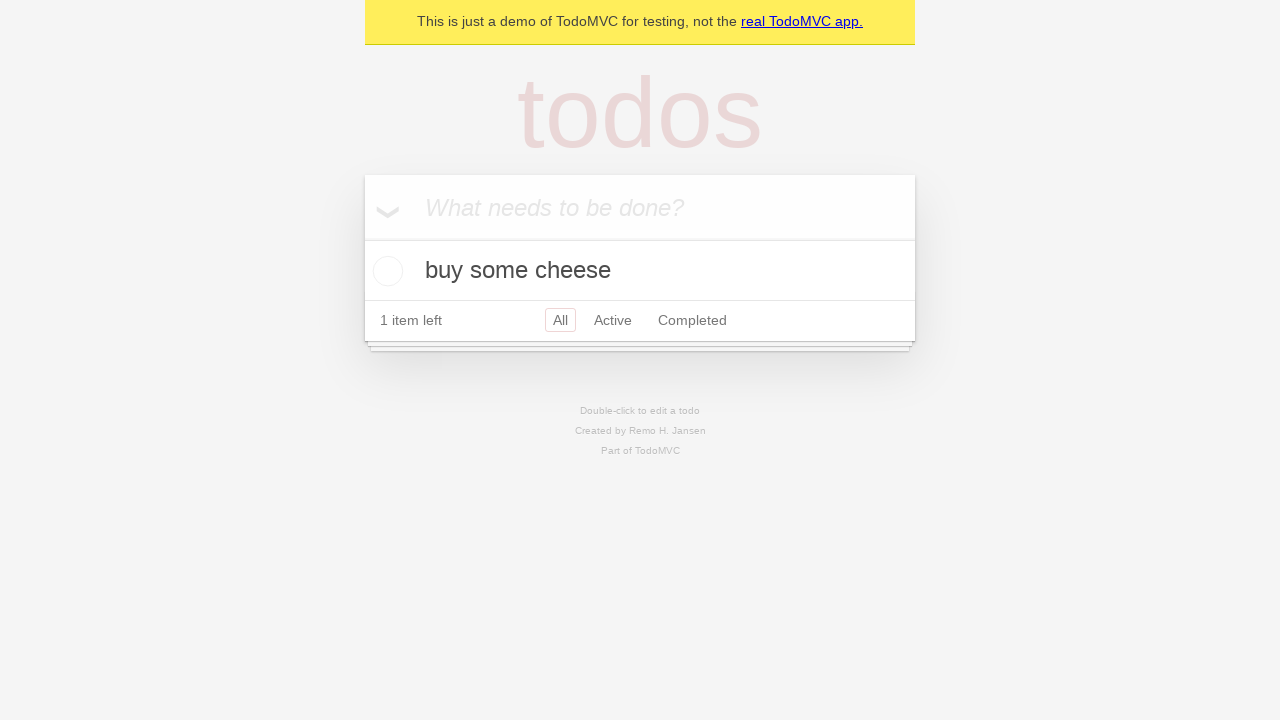

Filled second todo input with 'feed the cat' on internal:attr=[placeholder="What needs to be done?"i]
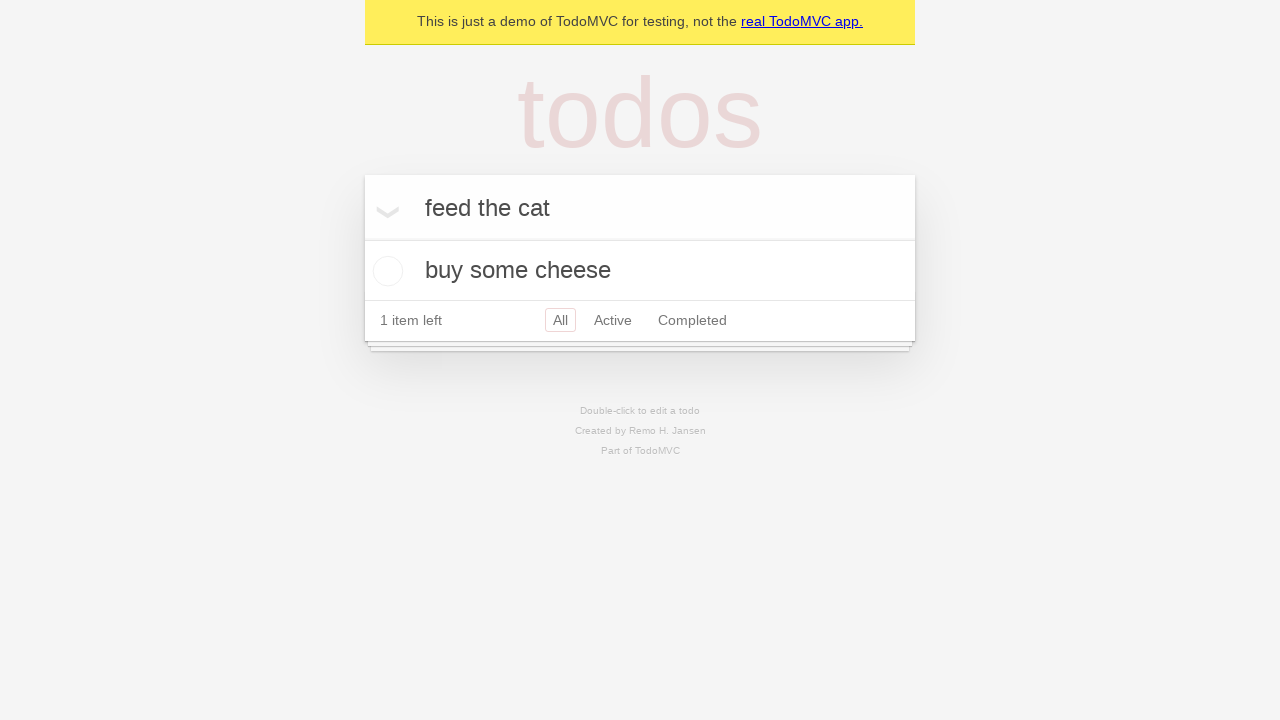

Pressed Enter to create second todo on internal:attr=[placeholder="What needs to be done?"i]
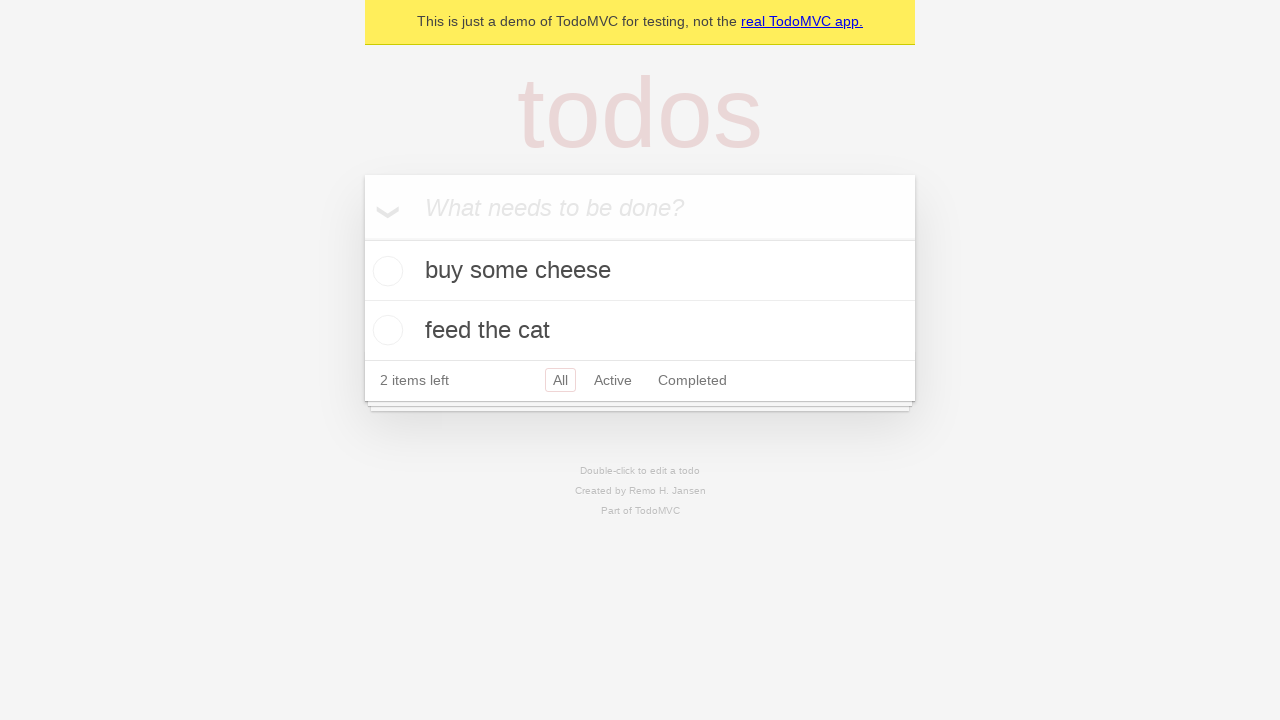

Filled third todo input with 'book a doctors appointment' on internal:attr=[placeholder="What needs to be done?"i]
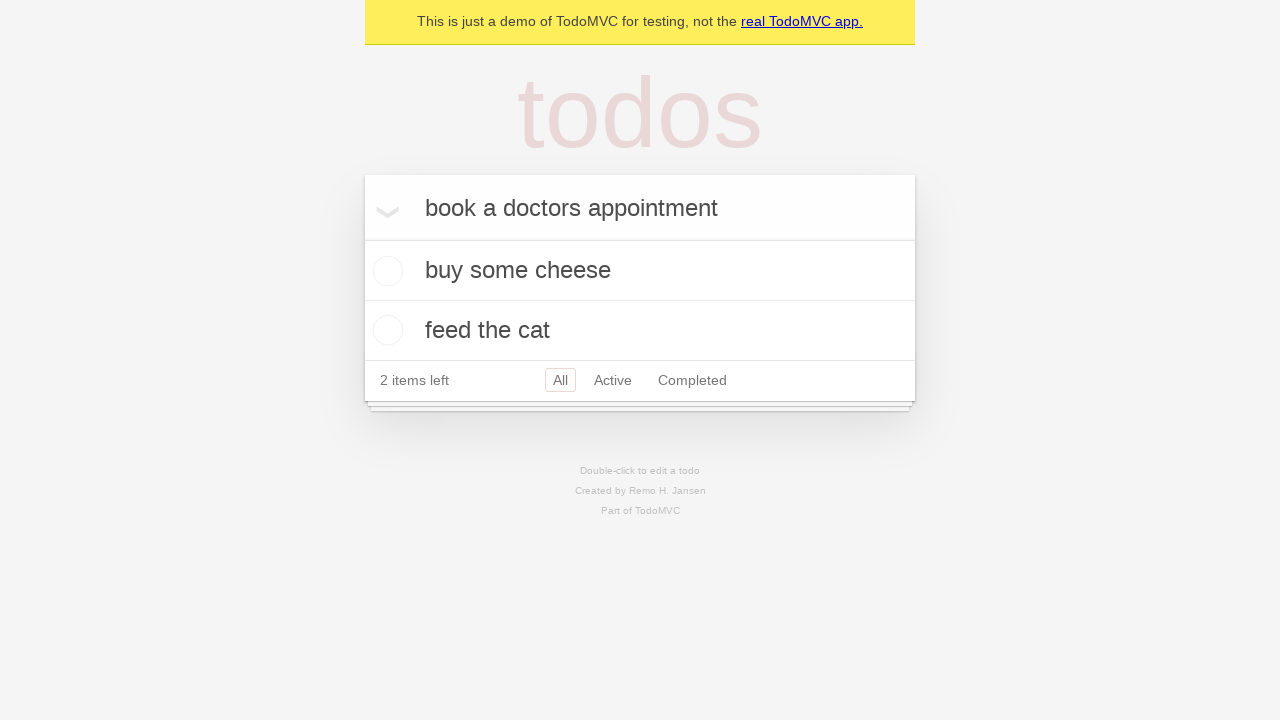

Pressed Enter to create third todo on internal:attr=[placeholder="What needs to be done?"i]
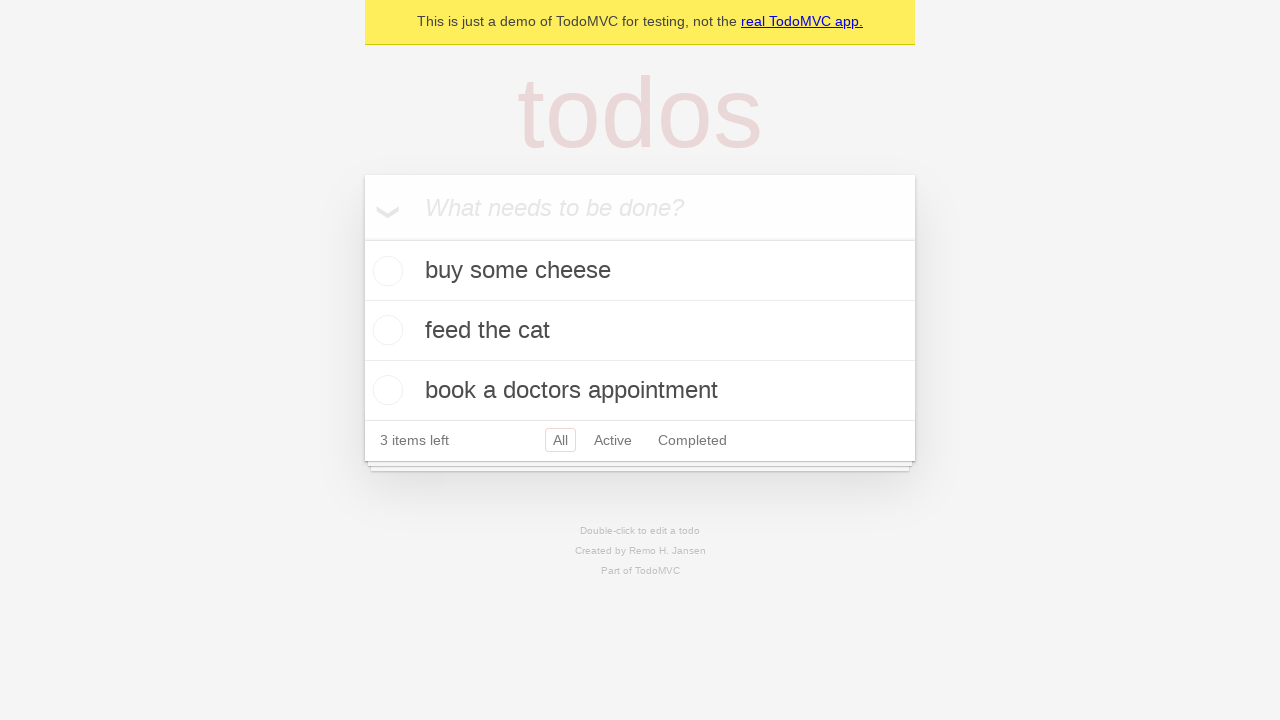

Waited for all three todos to be created
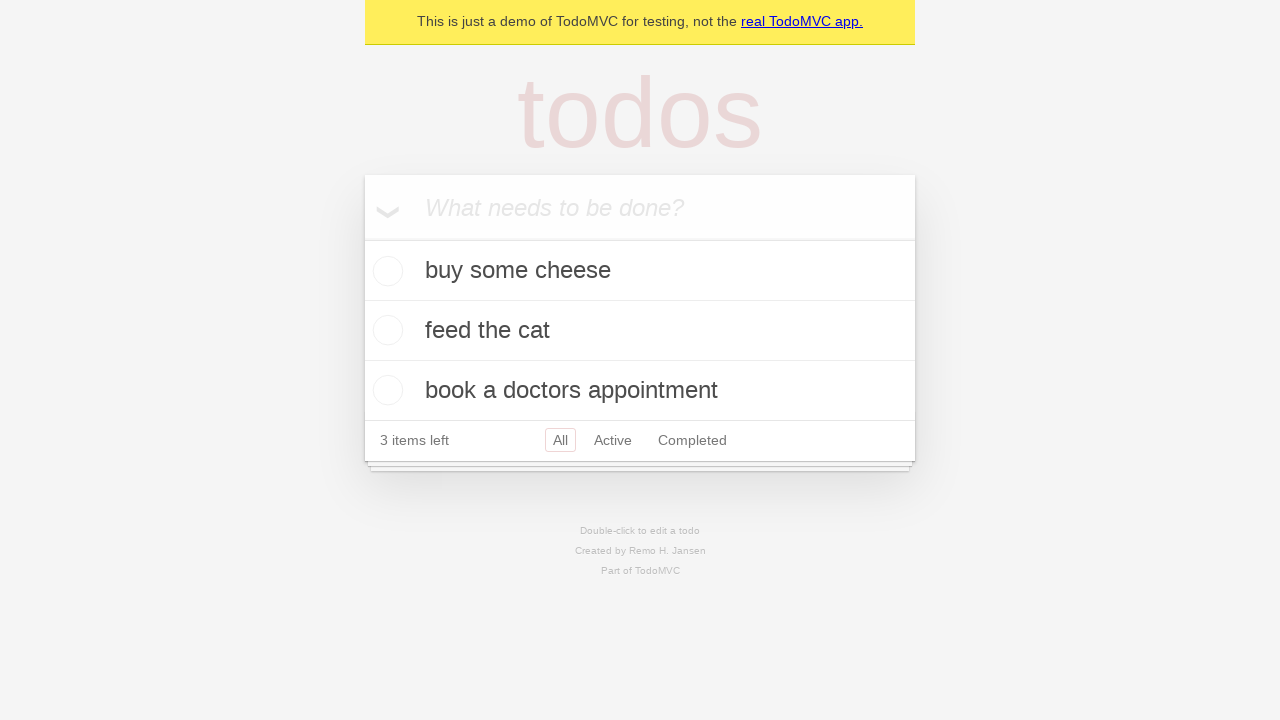

Double-clicked second todo to enter edit mode at (640, 331) on [data-testid='todo-item'] >> nth=1
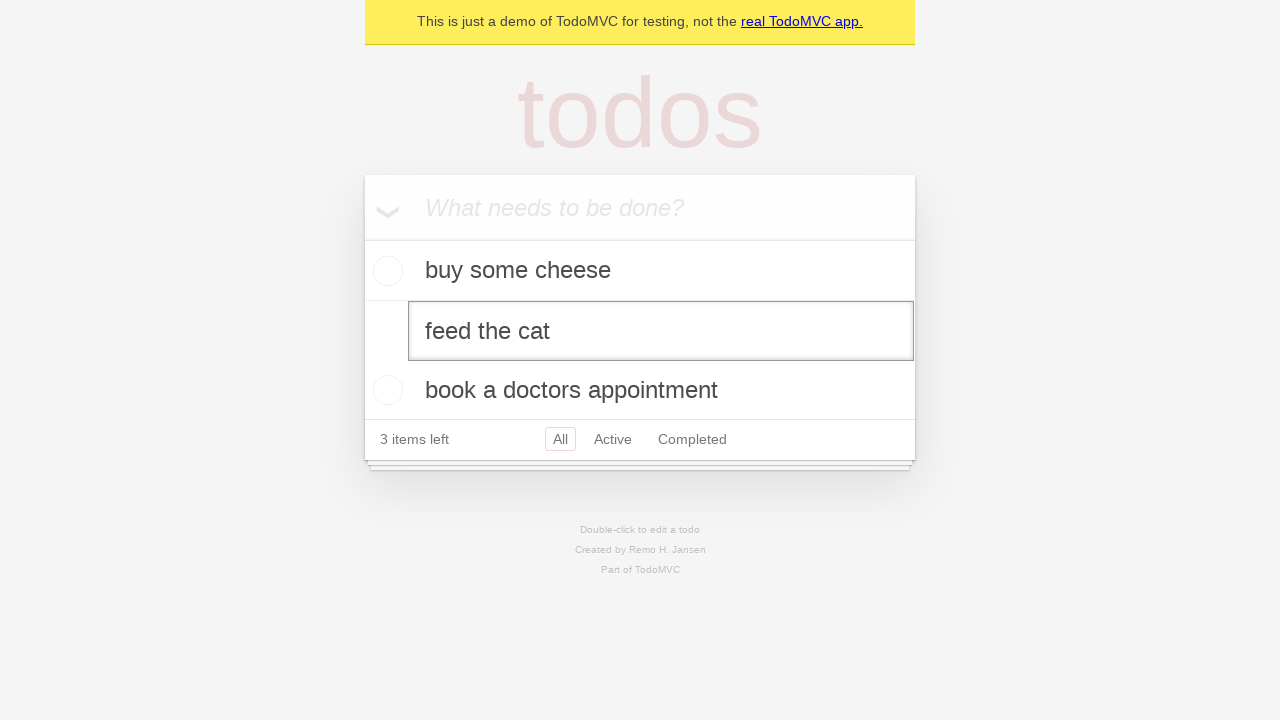

Filled edit field with 'buy some sausages' on [data-testid='todo-item'] >> nth=1 >> internal:role=textbox[name="Edit"i]
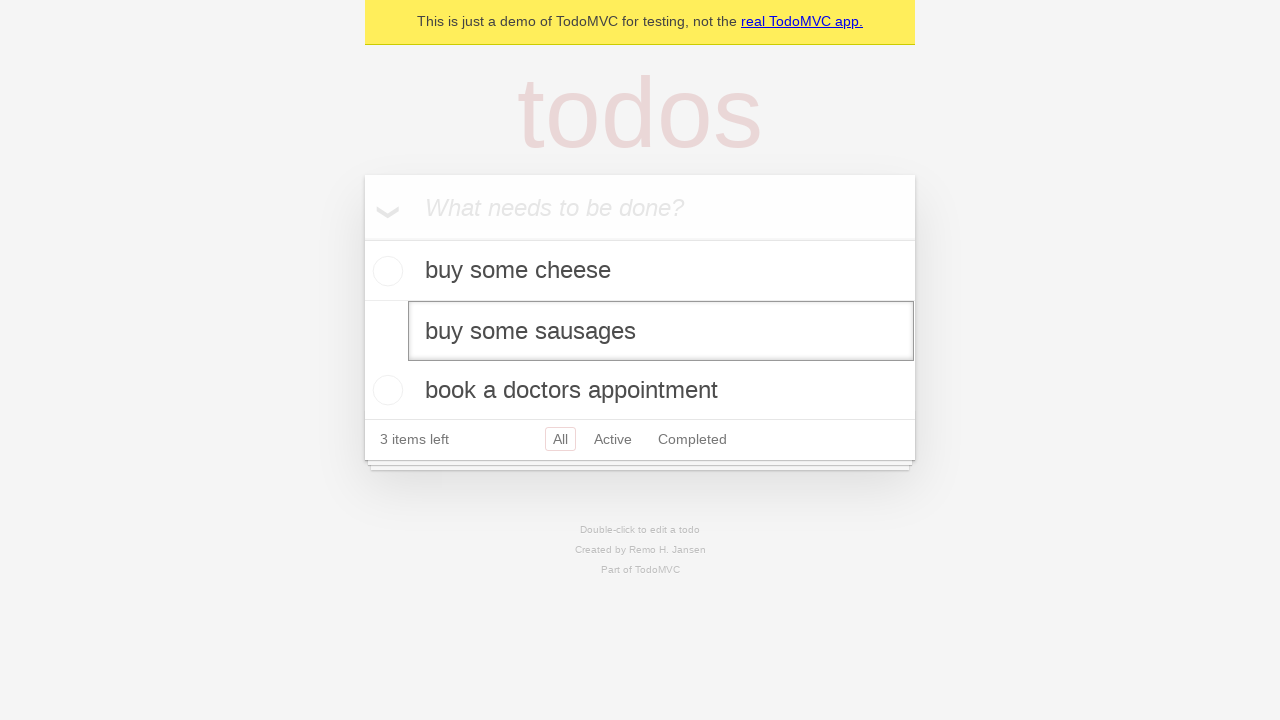

Pressed Escape to cancel edit on [data-testid='todo-item'] >> nth=1 >> internal:role=textbox[name="Edit"i]
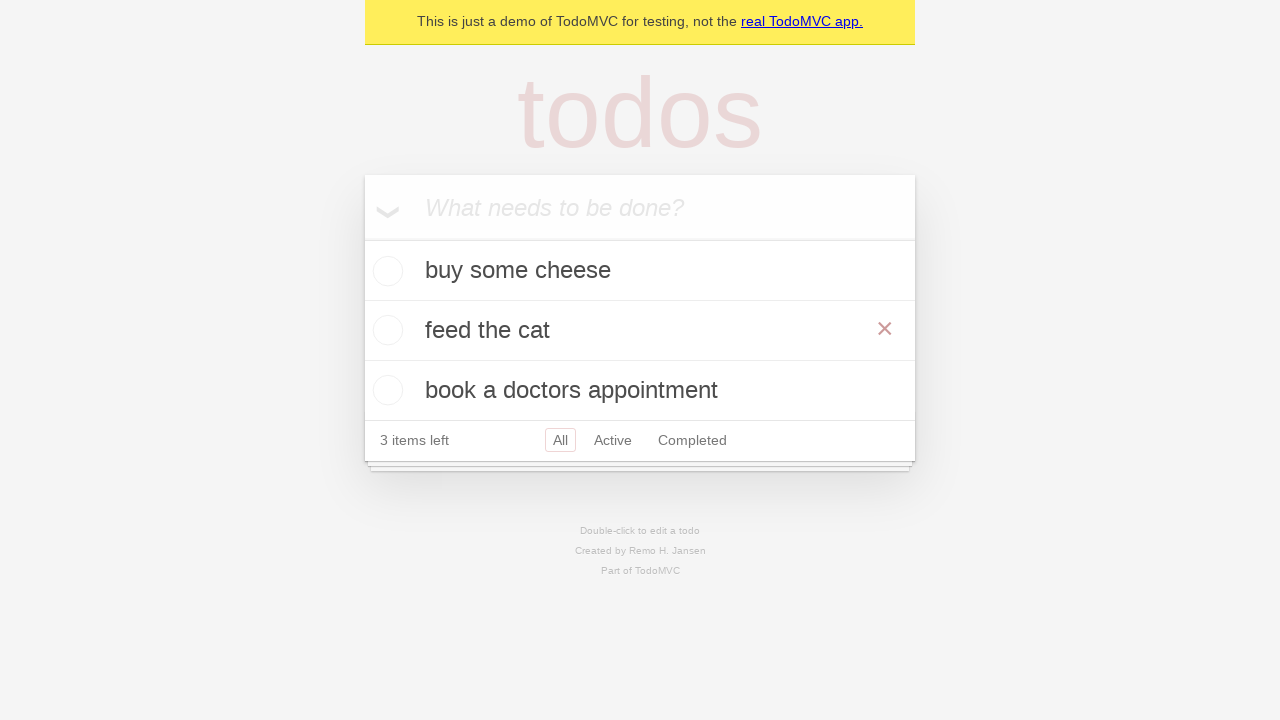

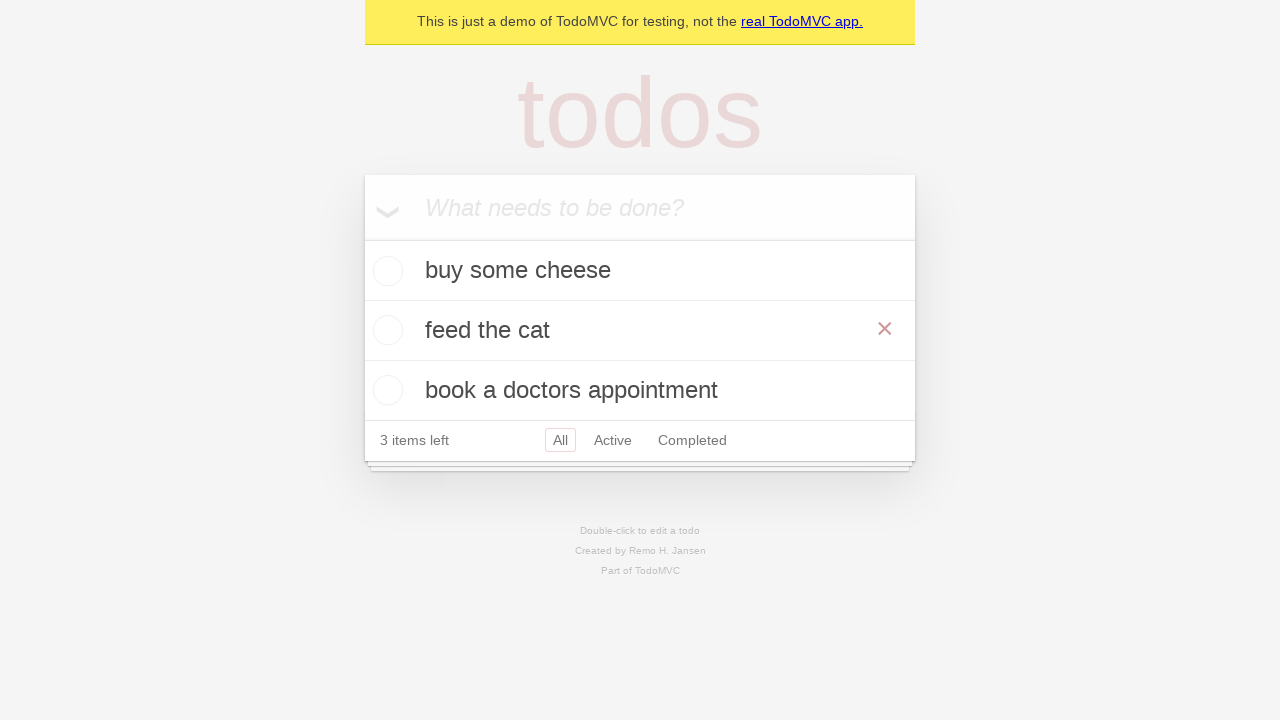